Tests JavaScript prompt dialog handling by clicking a "Try it" button inside an iframe, entering text into the prompt alert, accepting it, and verifying the displayed result

Starting URL: https://www.w3schools.com/js/tryit.asp?filename=tryjs_prompt

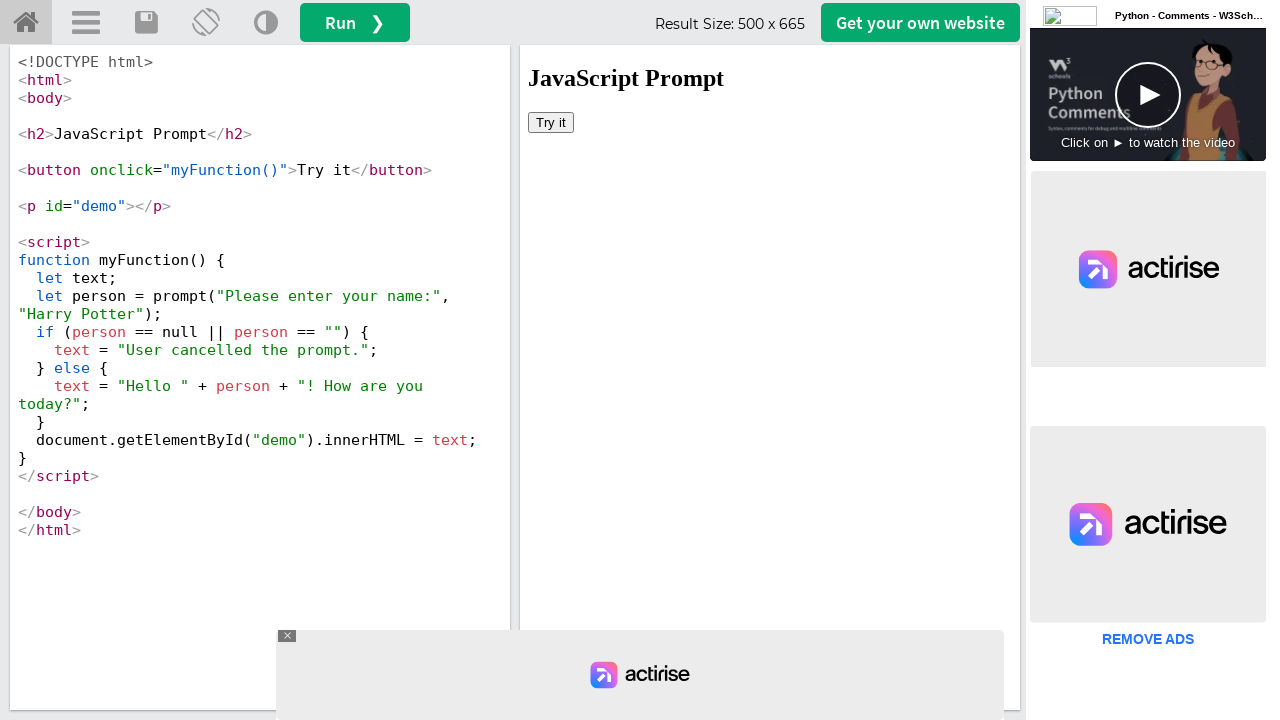

Located iframe #iframeResult for example code
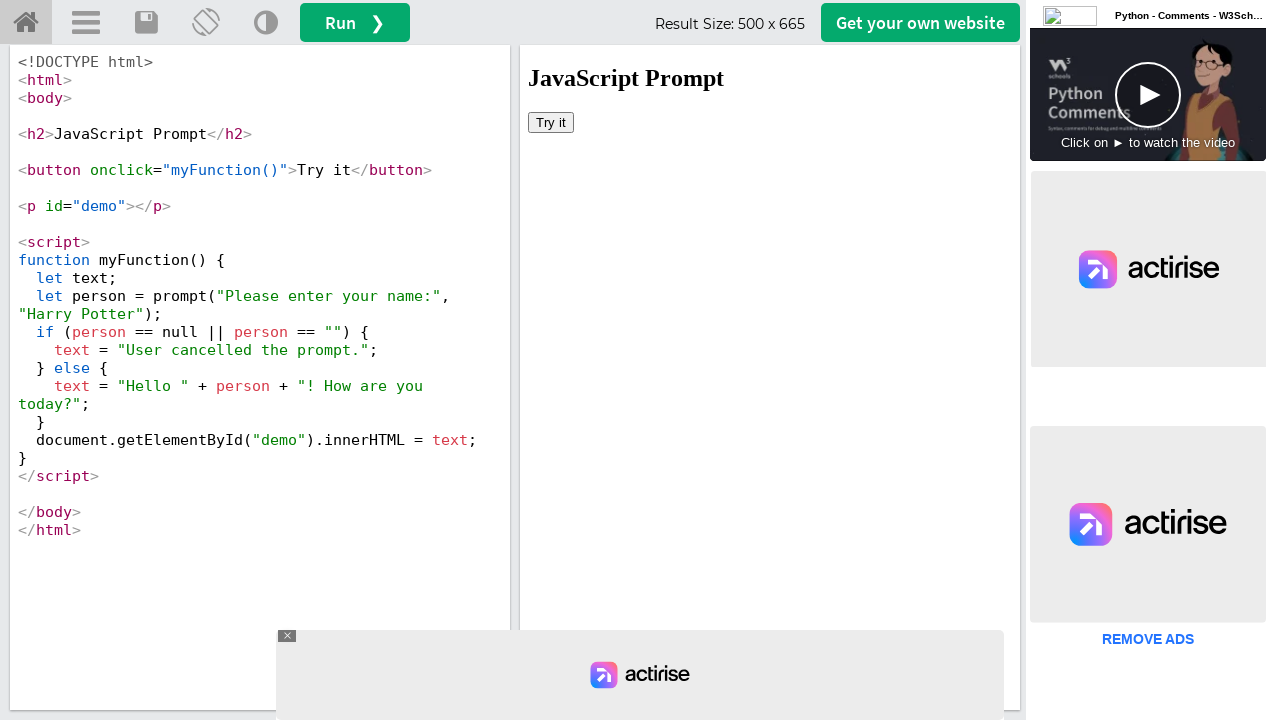

Set up dialog handler to accept prompt with text 'Michael Thompson'
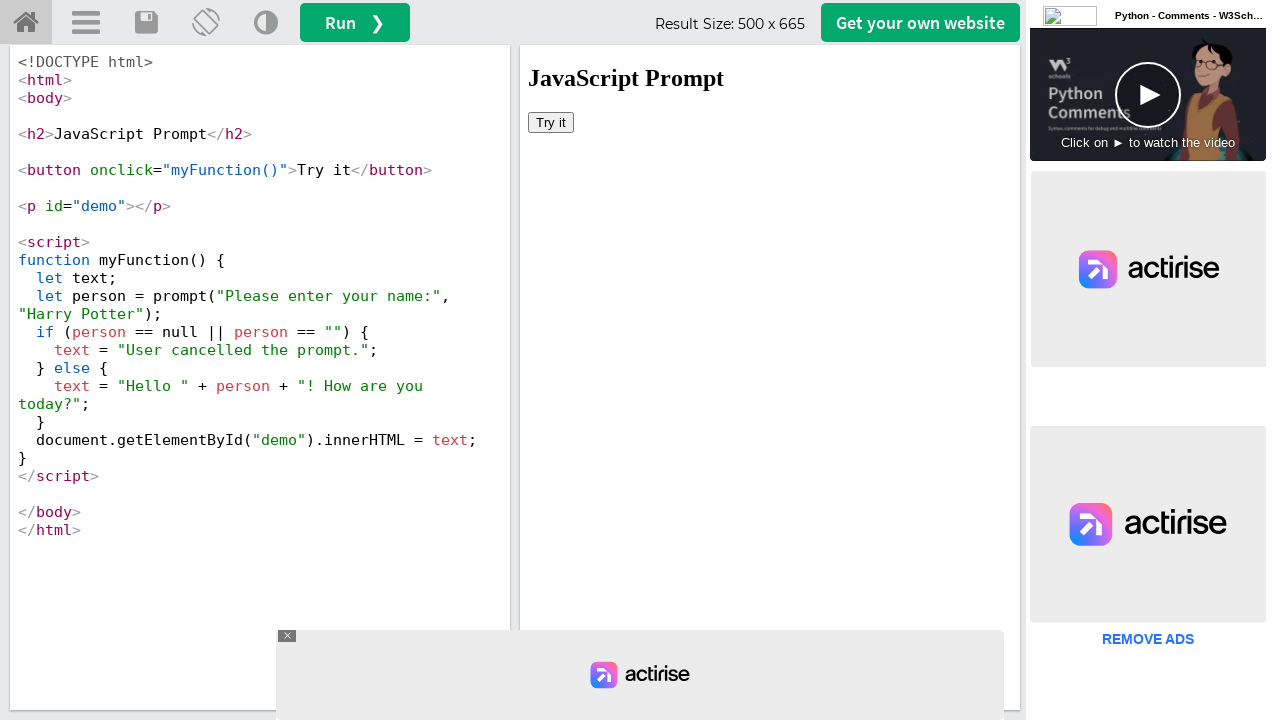

Clicked 'Try it' button inside iframe to trigger JavaScript prompt dialog at (551, 122) on #iframeResult >> internal:control=enter-frame >> xpath=//button[text()='Try it']
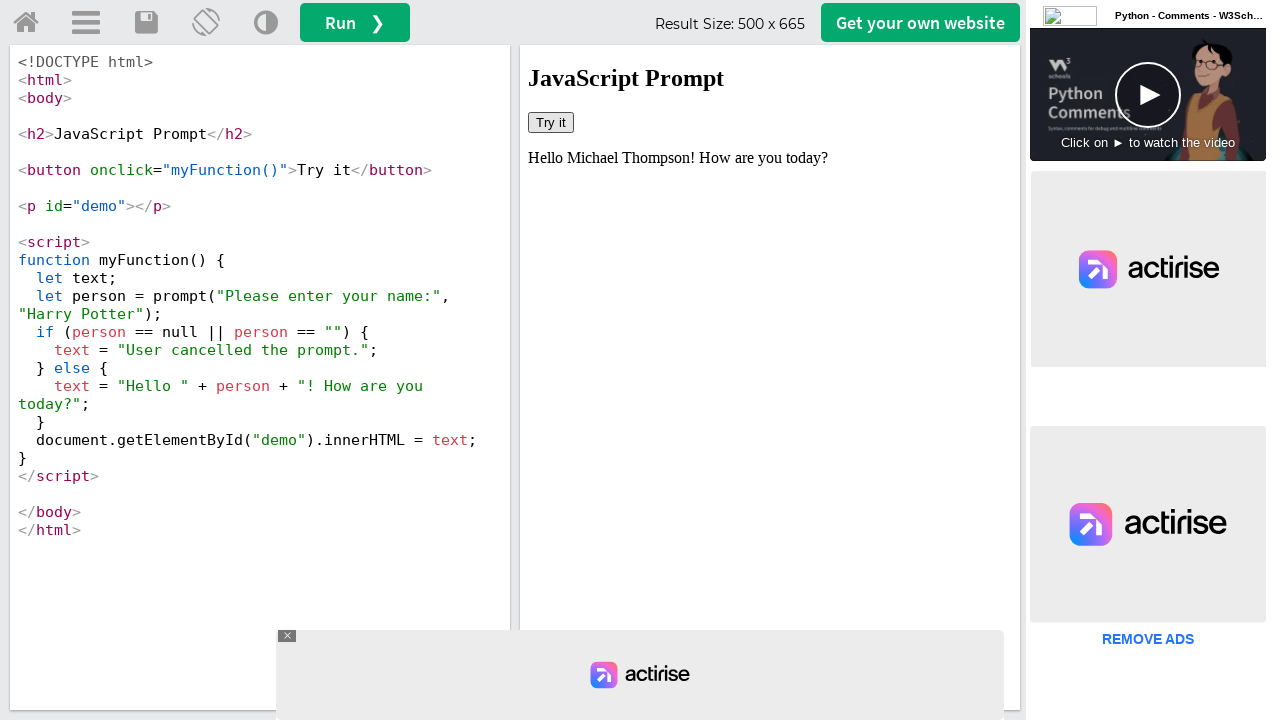

Waited for result text element #demo to be available
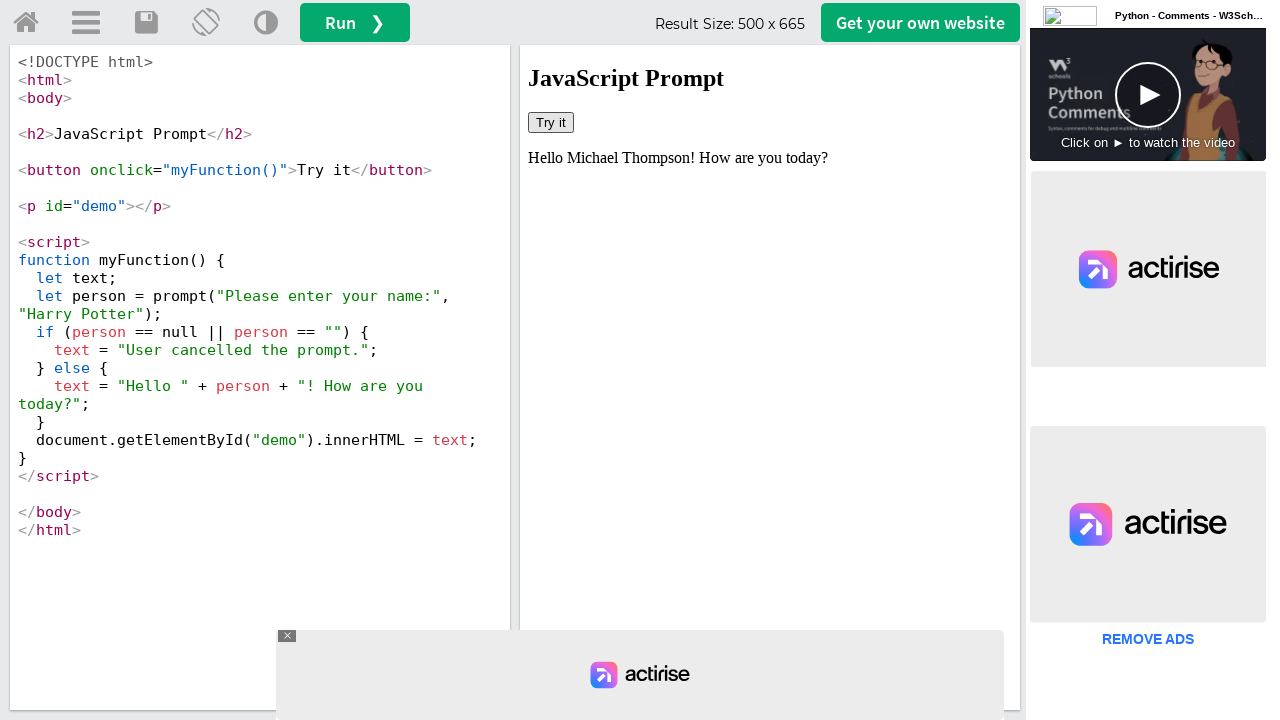

Retrieved result text from #demo element: 'Hello Michael Thompson! How are you today?'
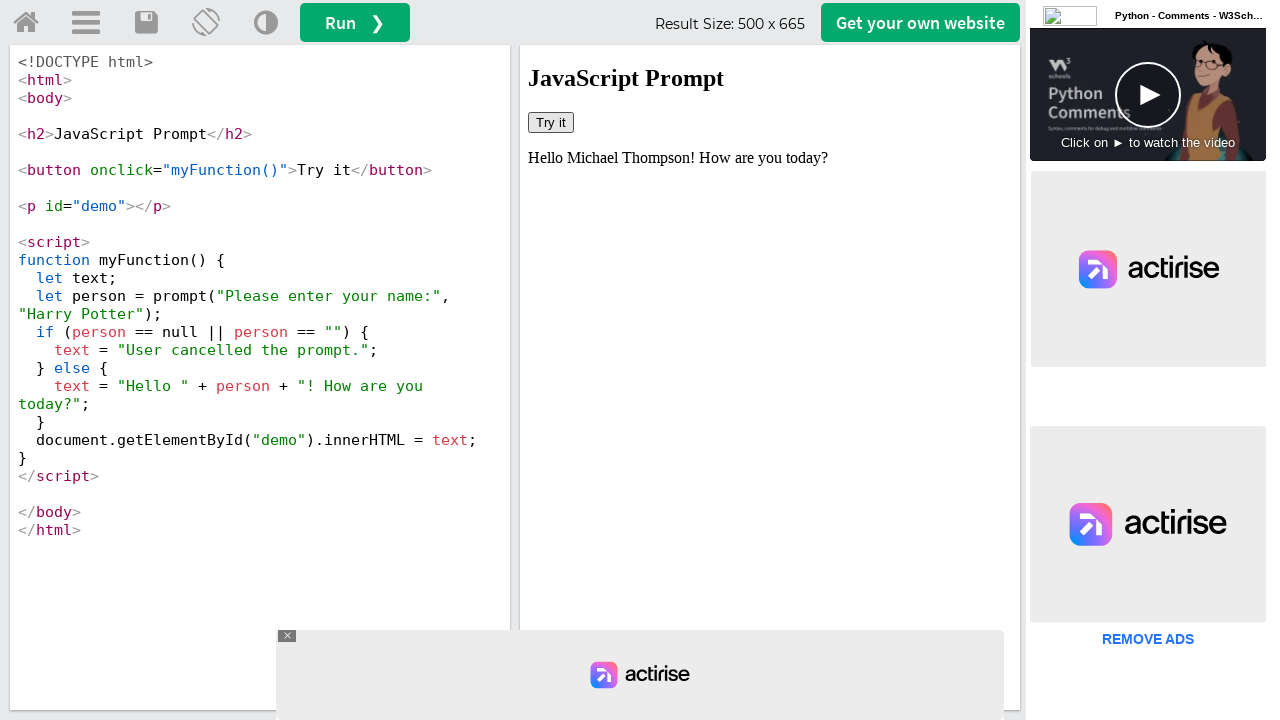

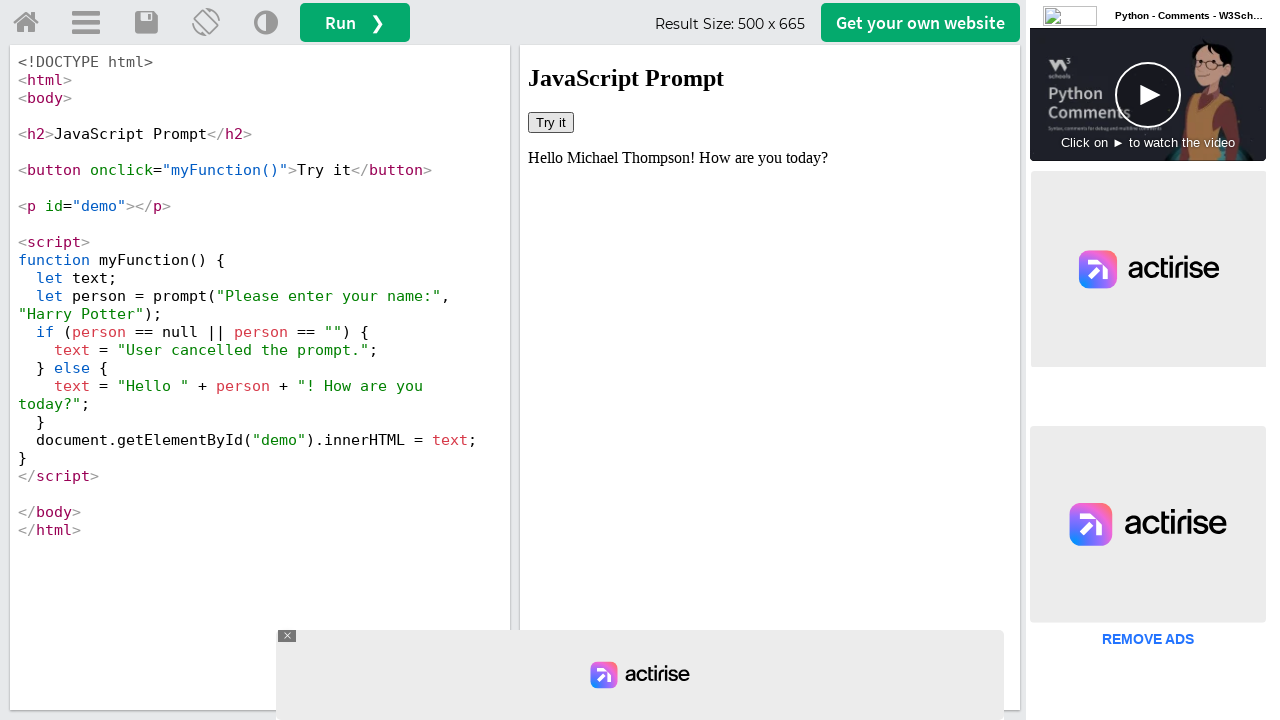